Tests the Python.org search functionality by entering a search query "pycon" and submitting the form using the Enter key

Starting URL: https://www.python.org

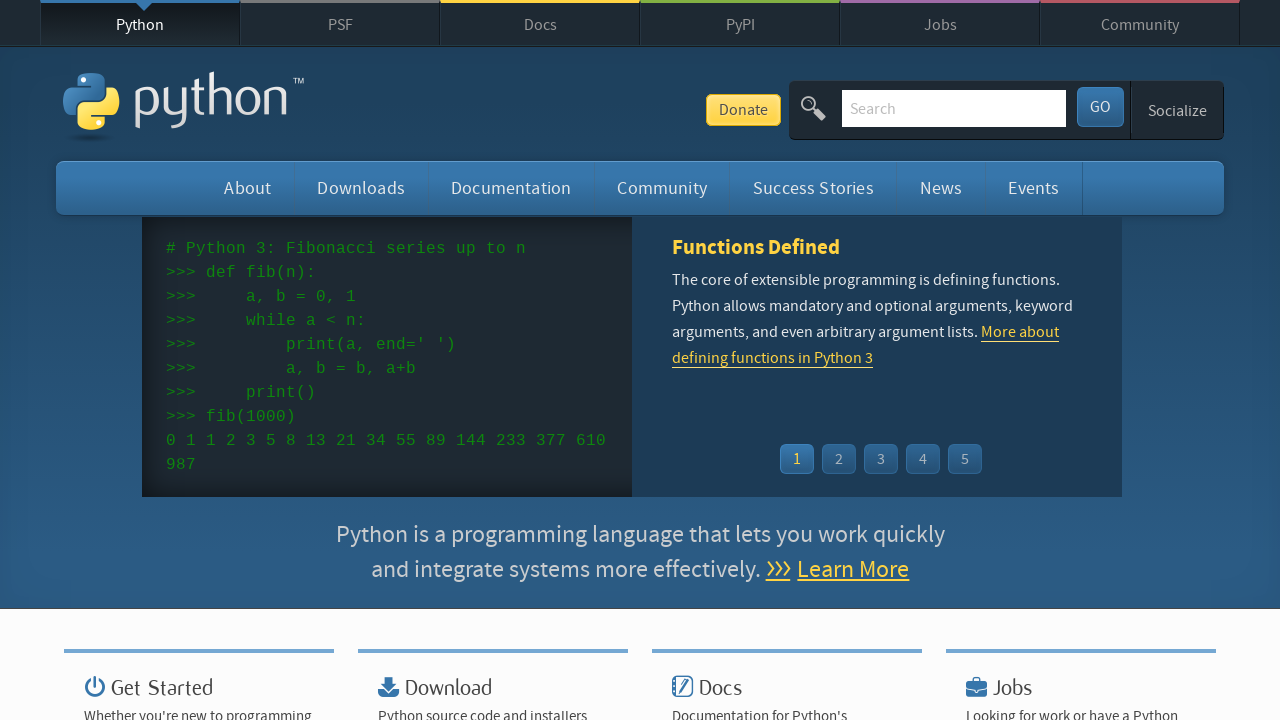

Verified 'Python' is in the page title
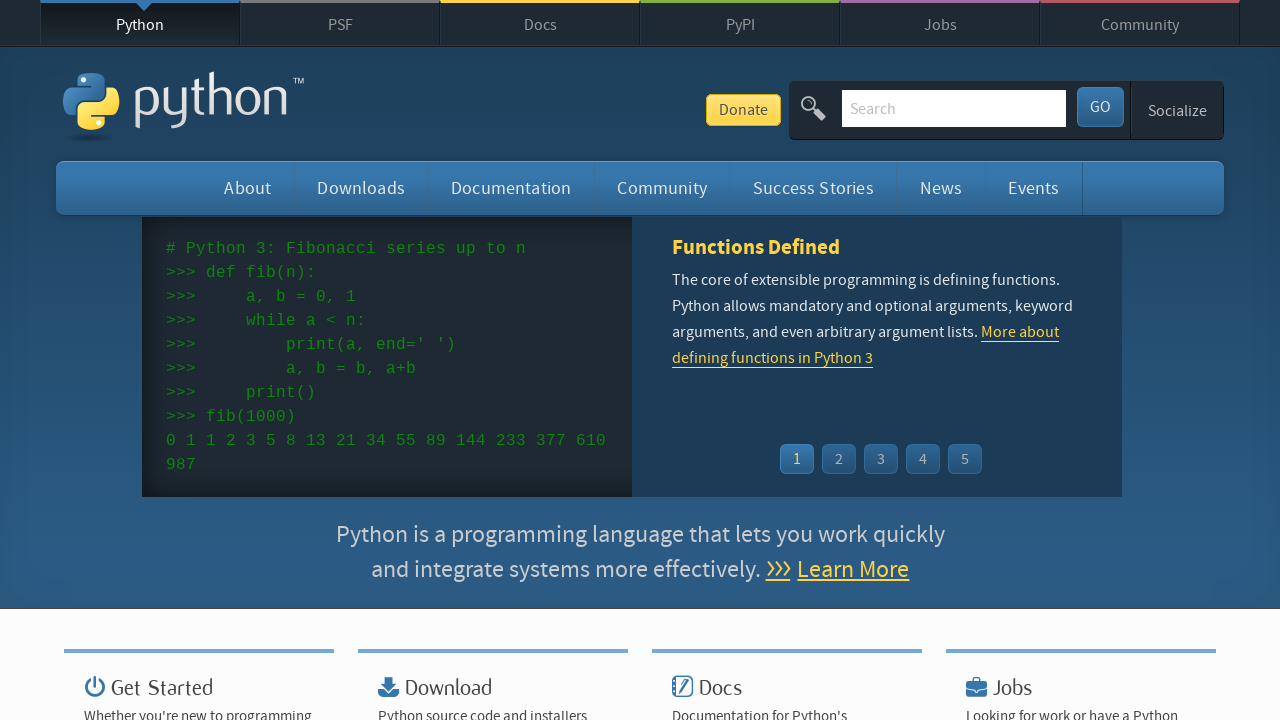

Cleared the search input field on input[name='q']
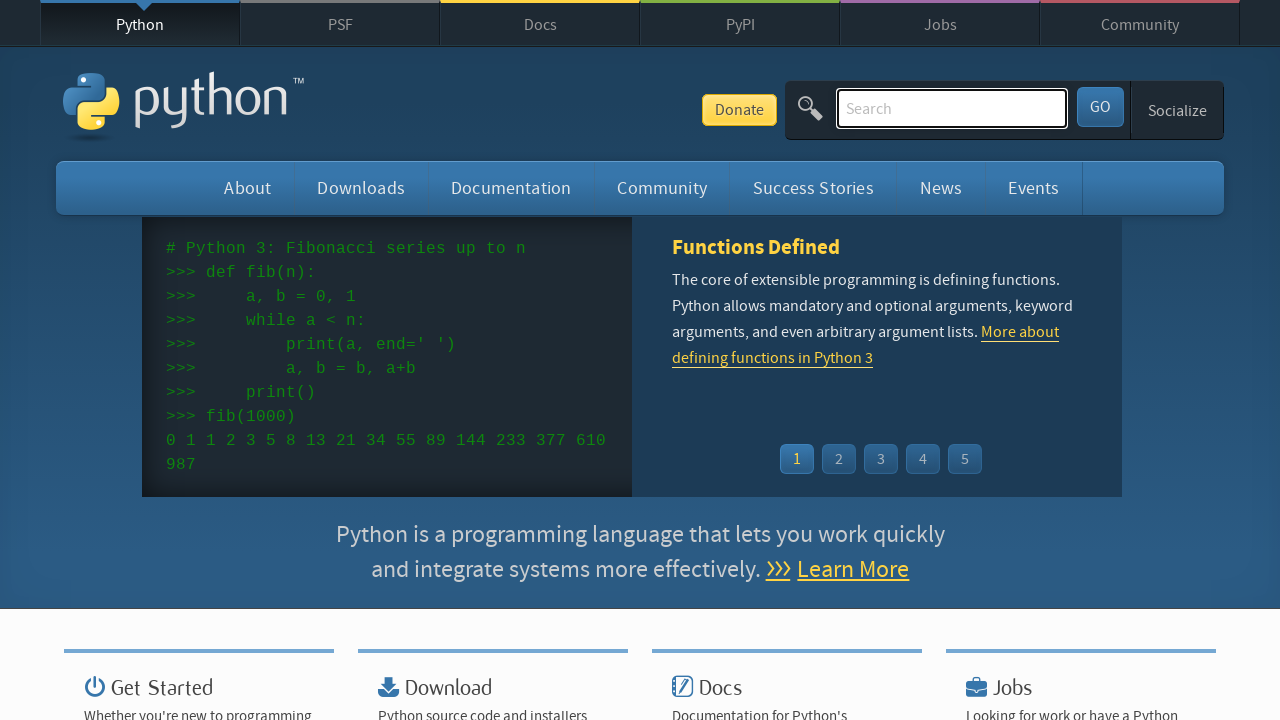

Filled search field with 'pycon' on input[name='q']
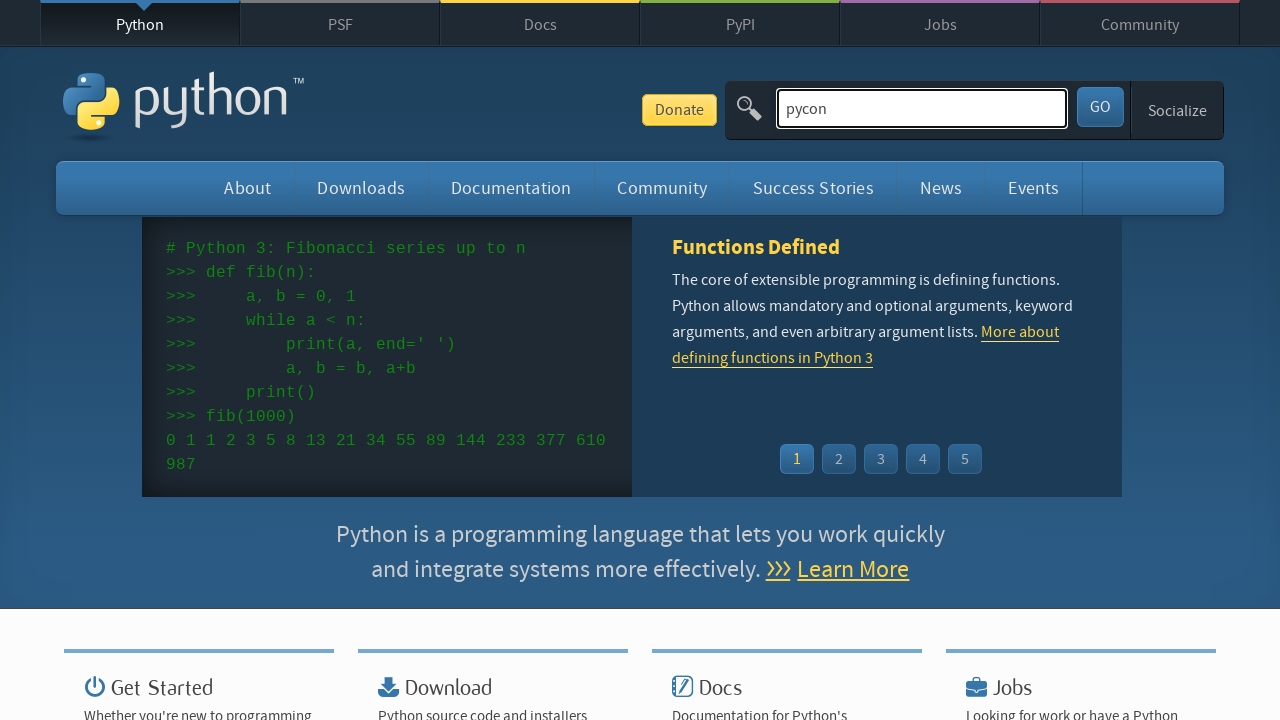

Pressed Enter to submit search query on input[name='q']
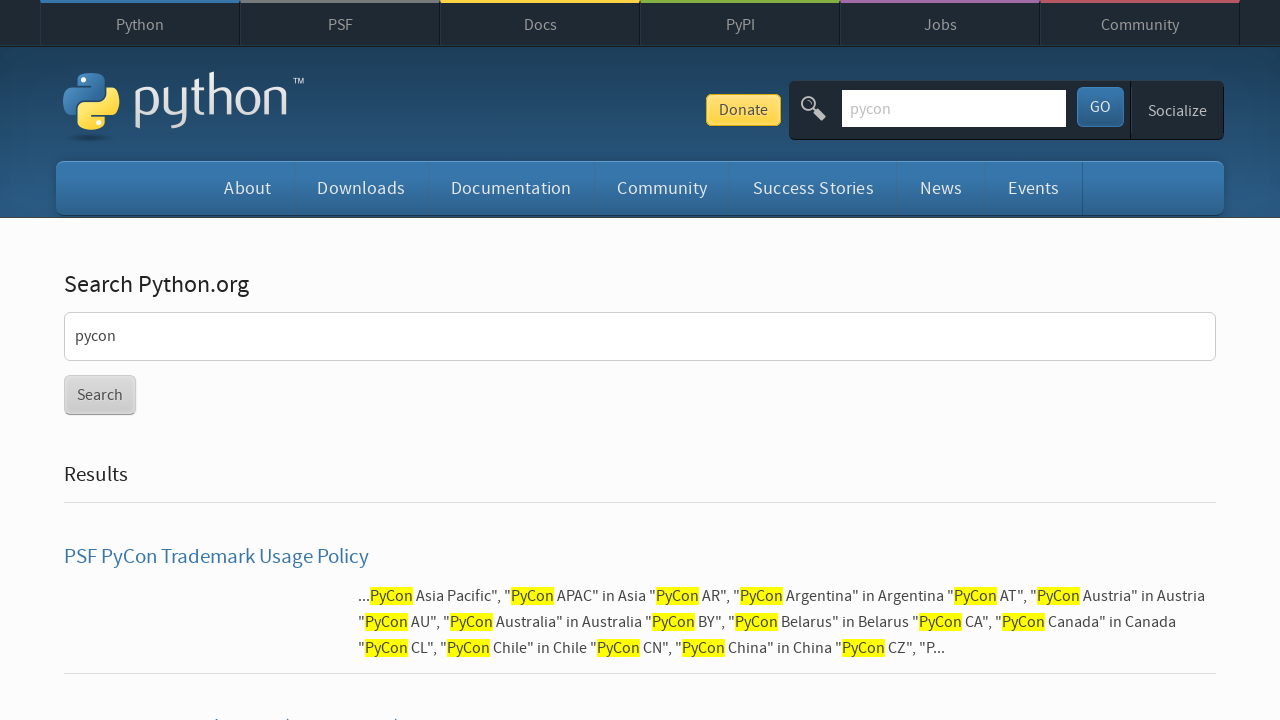

Waited for page to load completely
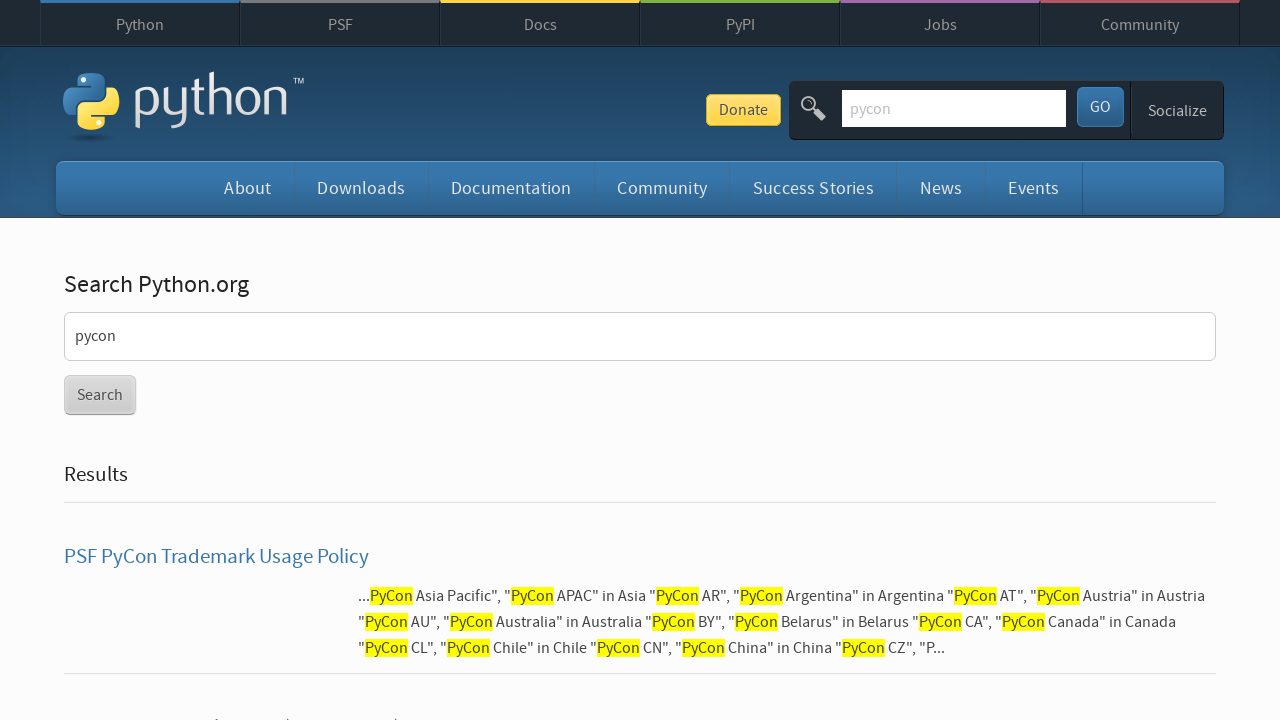

Verified search results were found for 'pycon'
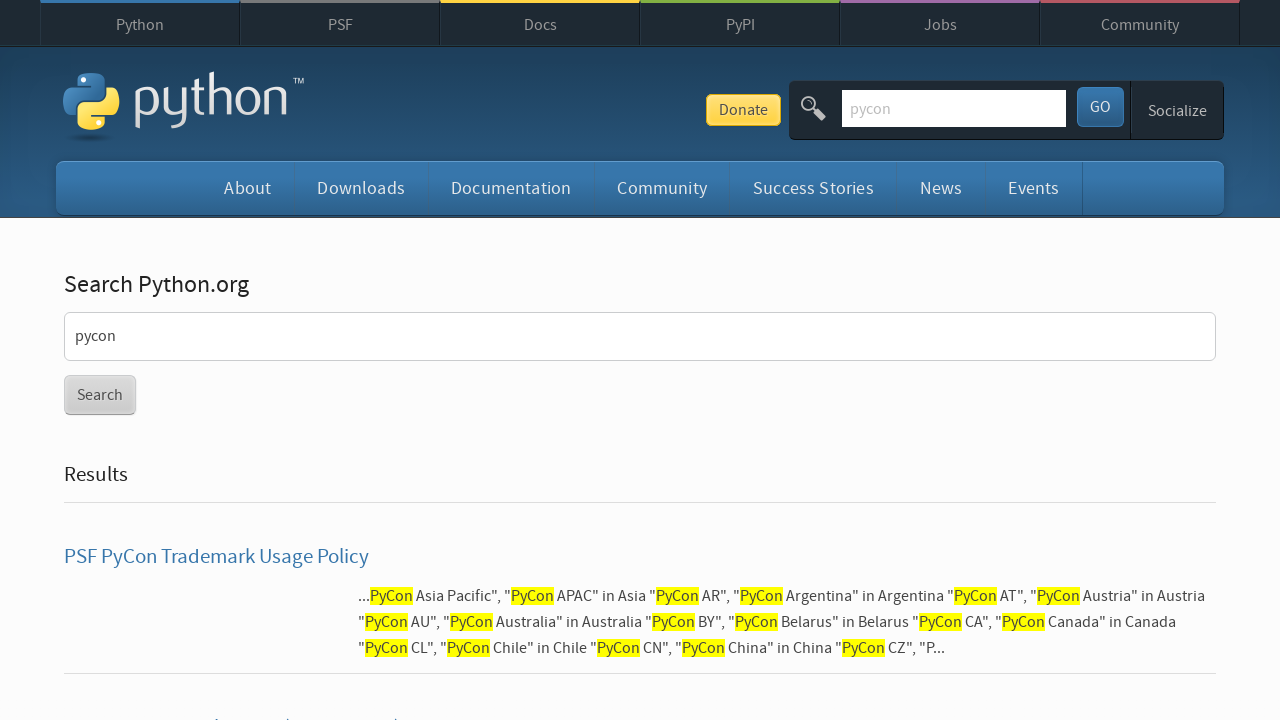

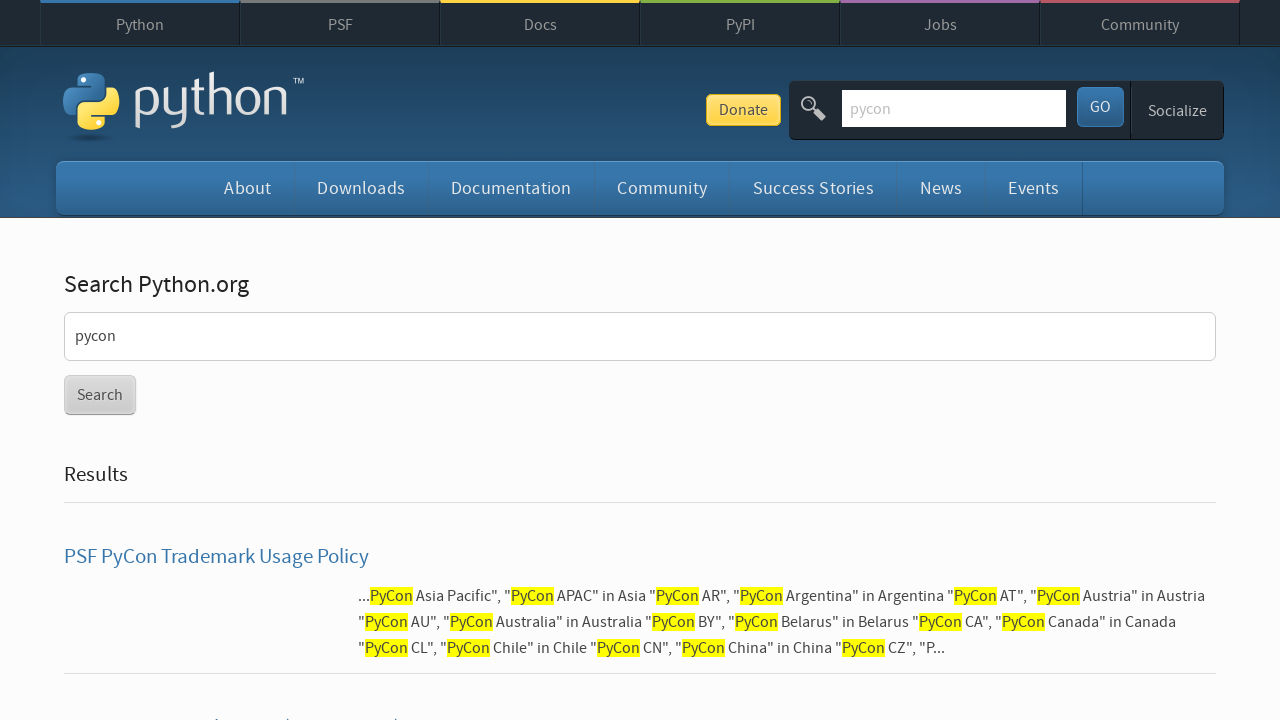